Tests the calculator's modulo functionality by calculating 9 mod 3 and verifying the result is 0

Starting URL: http://juliemr.github.io/protractor-demo/

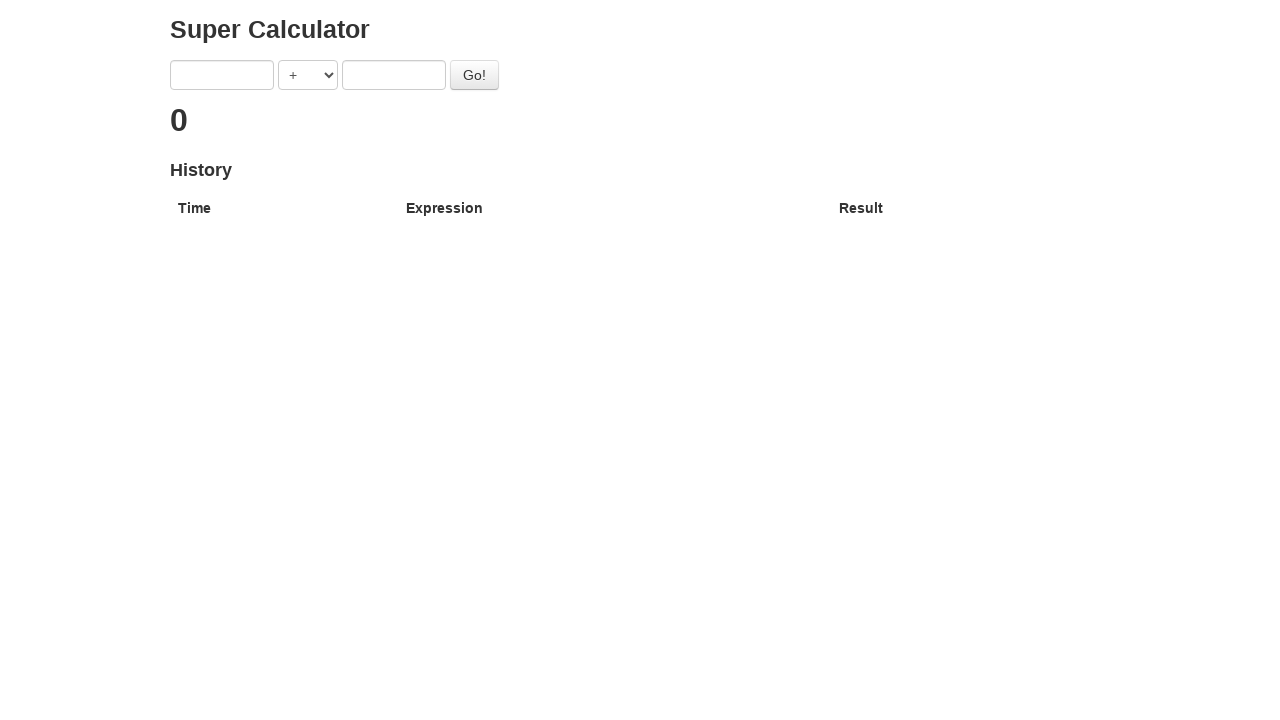

Entered first number 9 into the calculator on input[ng-model='first']
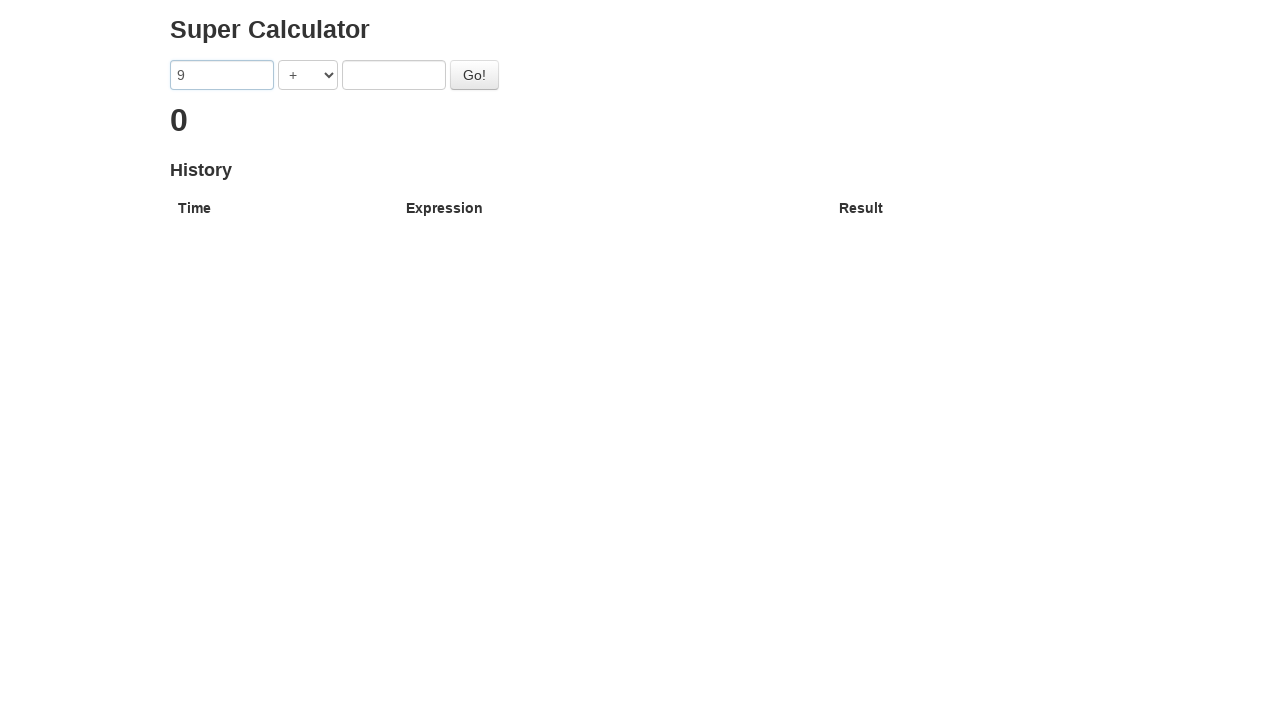

Selected modulo (%) operator from dropdown on select[ng-model='operator']
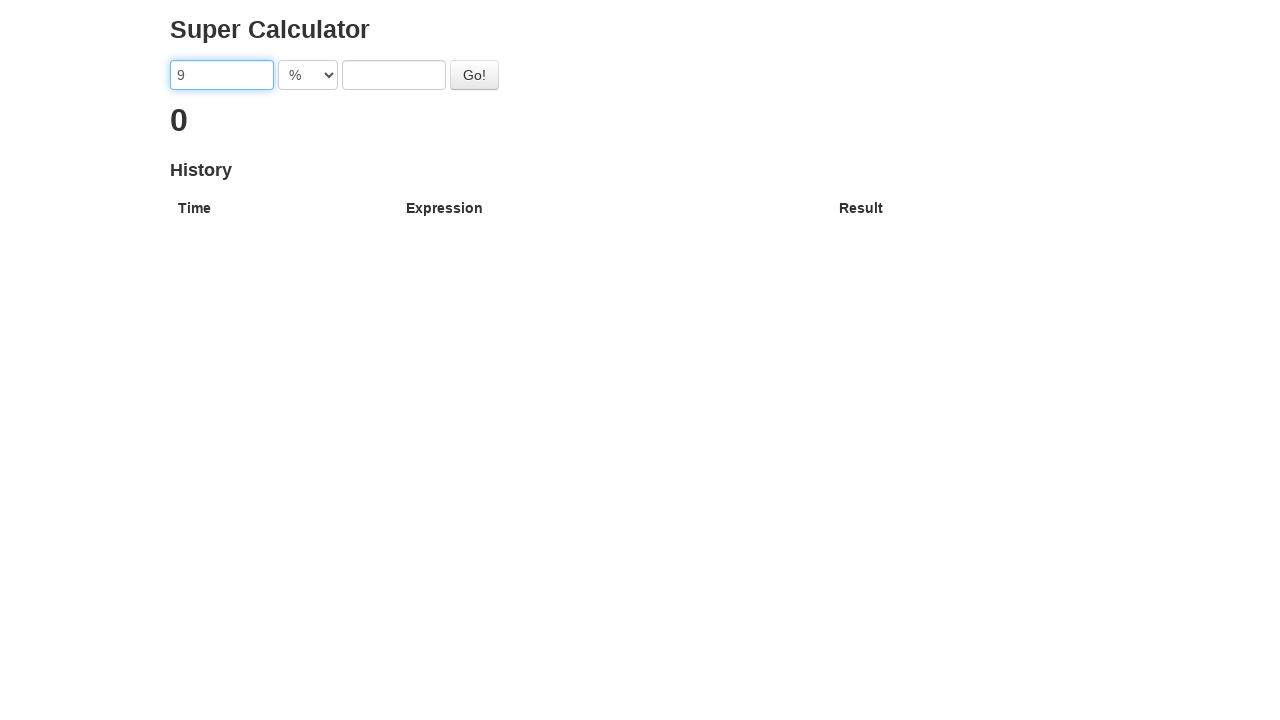

Entered second number 3 into the calculator on input[ng-model='second']
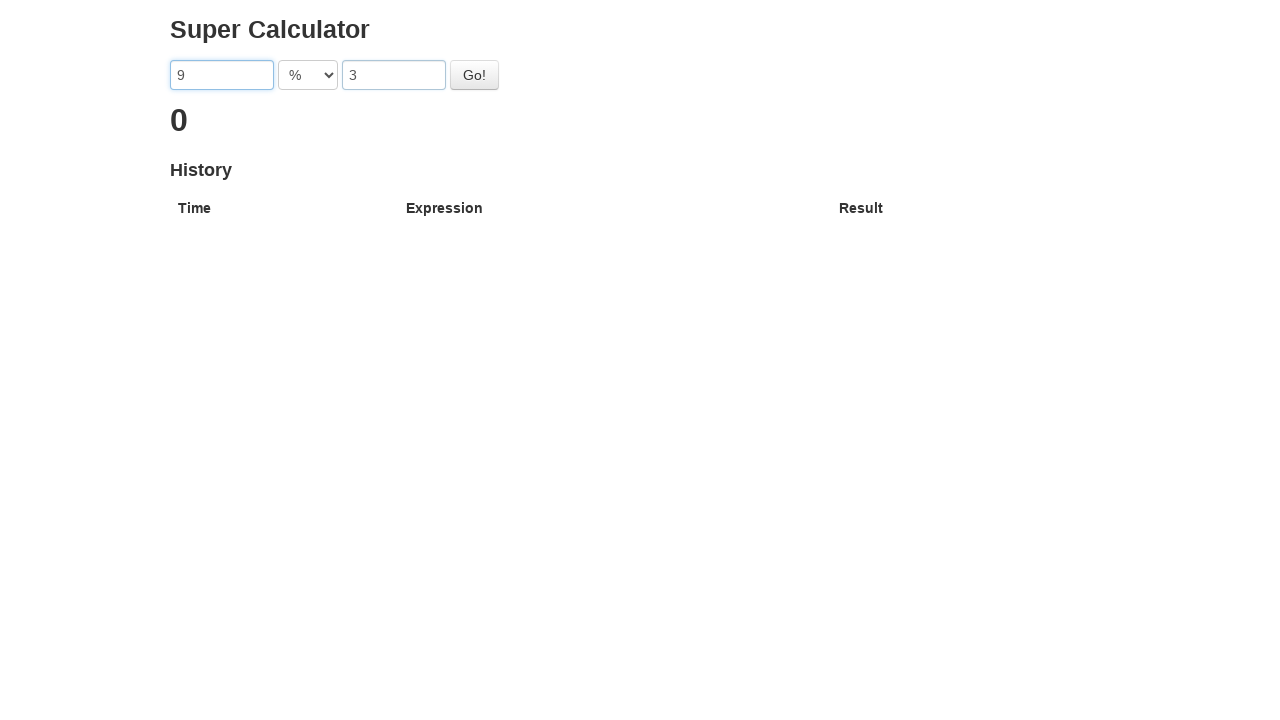

Clicked Go button to calculate 9 mod 3 at (474, 75) on #gobutton
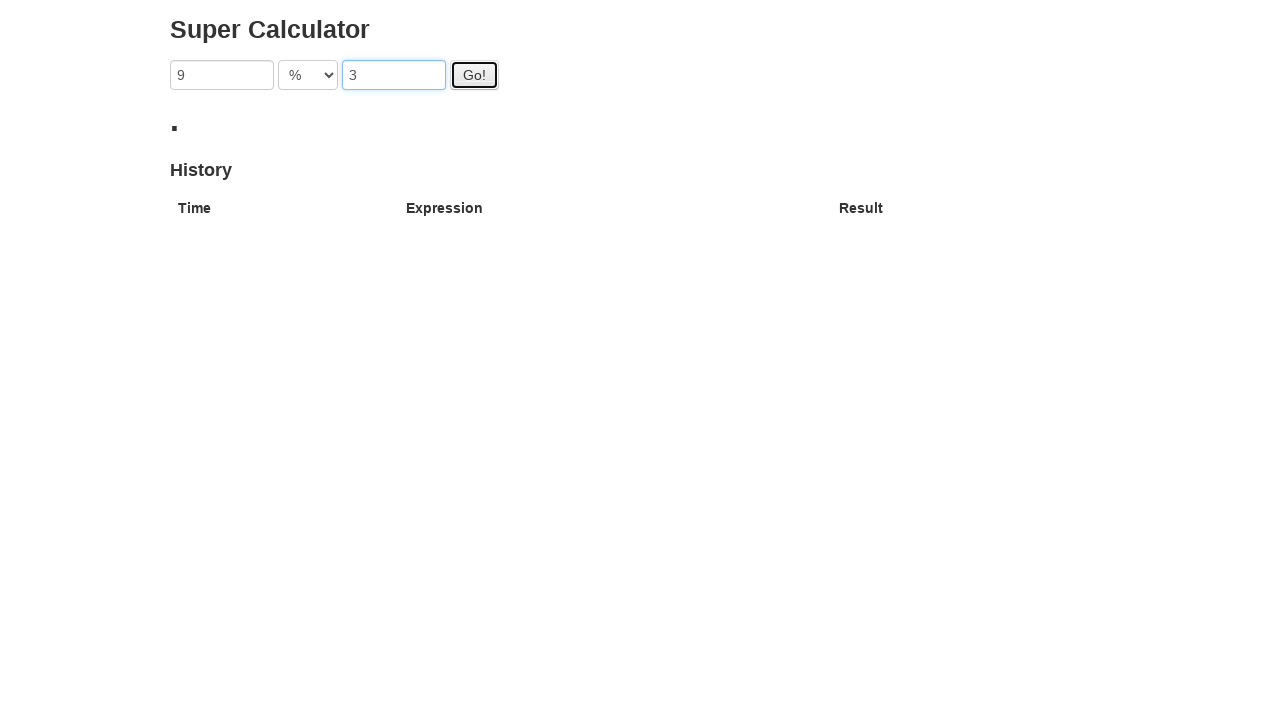

Result element loaded and displayed
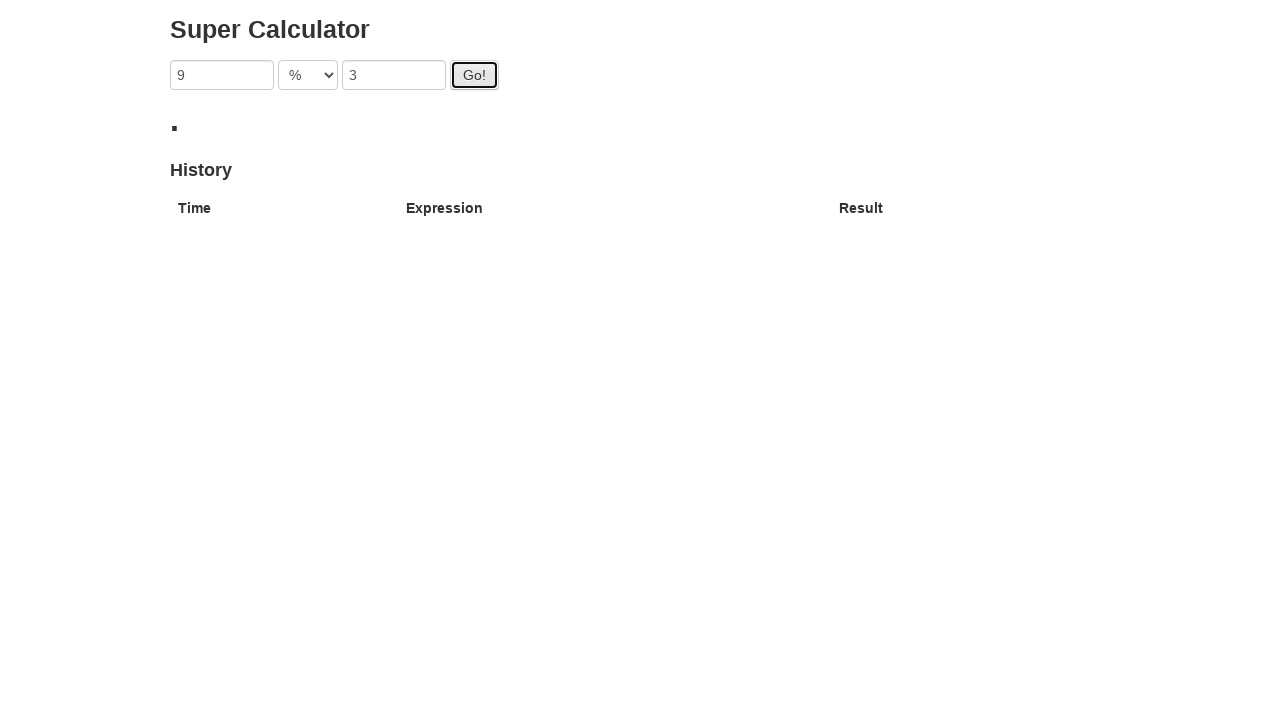

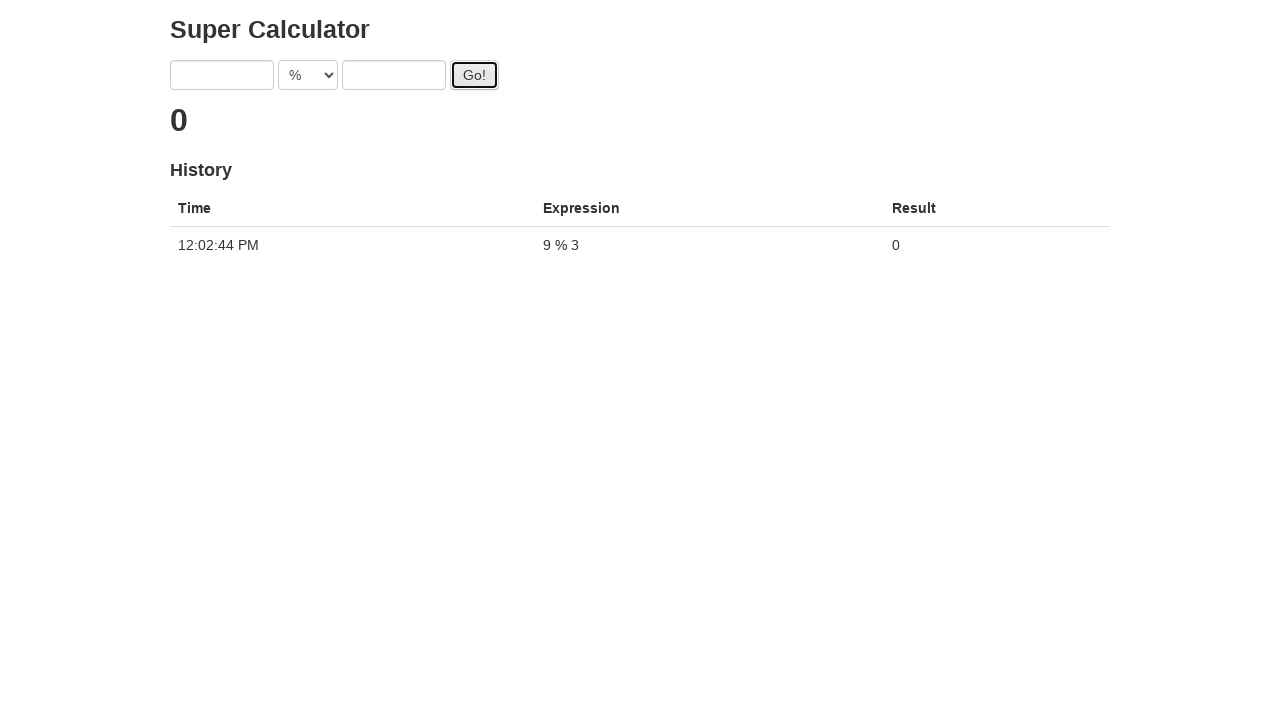